Verifies that the product description accordion element is present on the product page

Starting URL: https://www.thesouledstore.com/explore/t-shirts

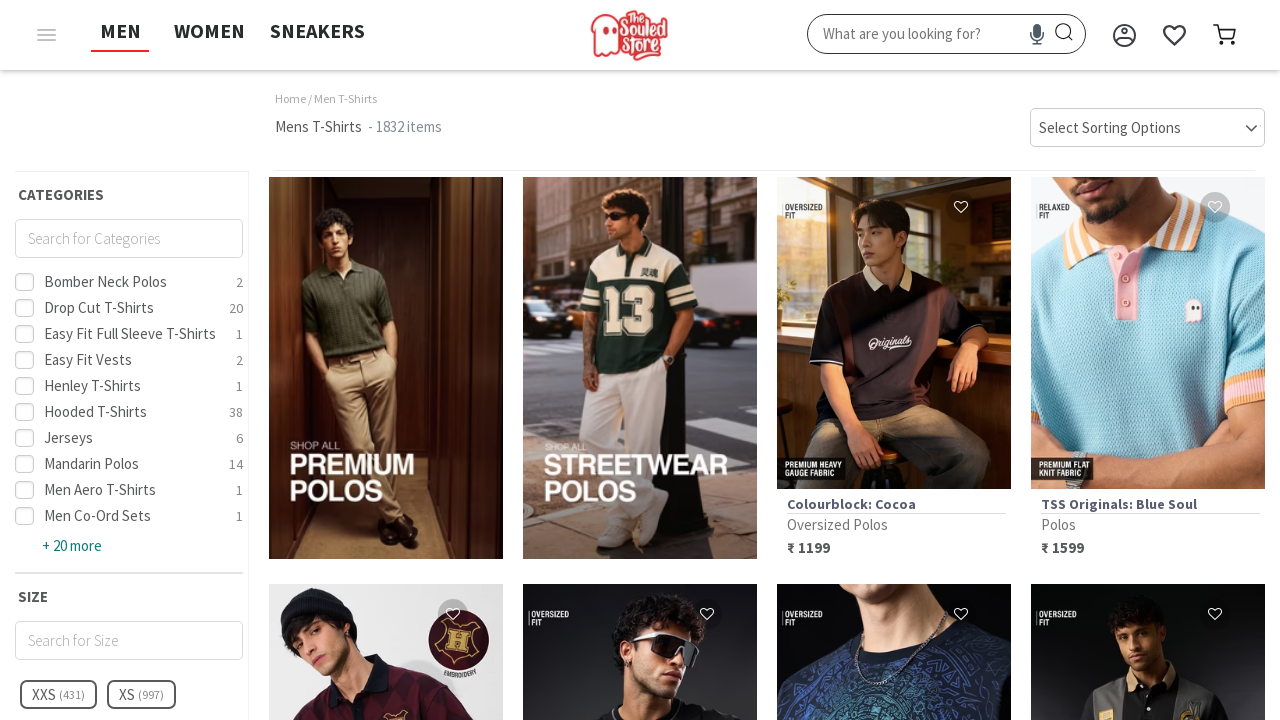

Waited for product description accordion element to be present
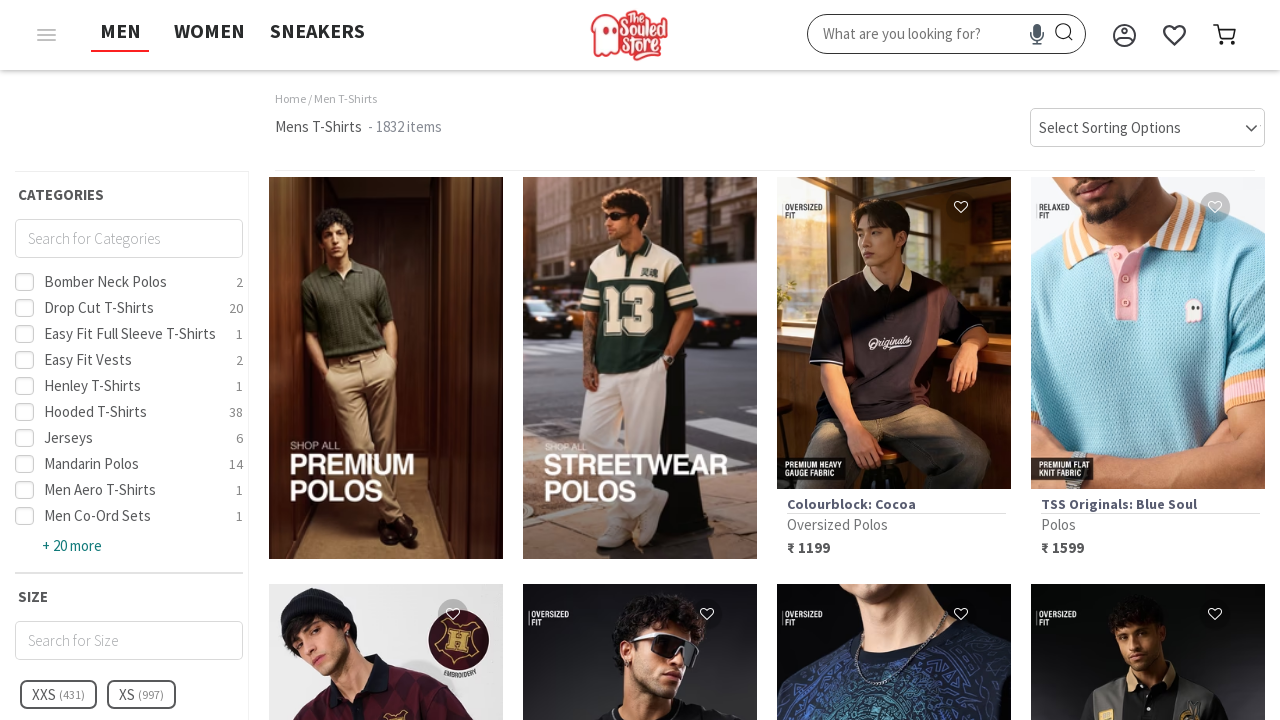

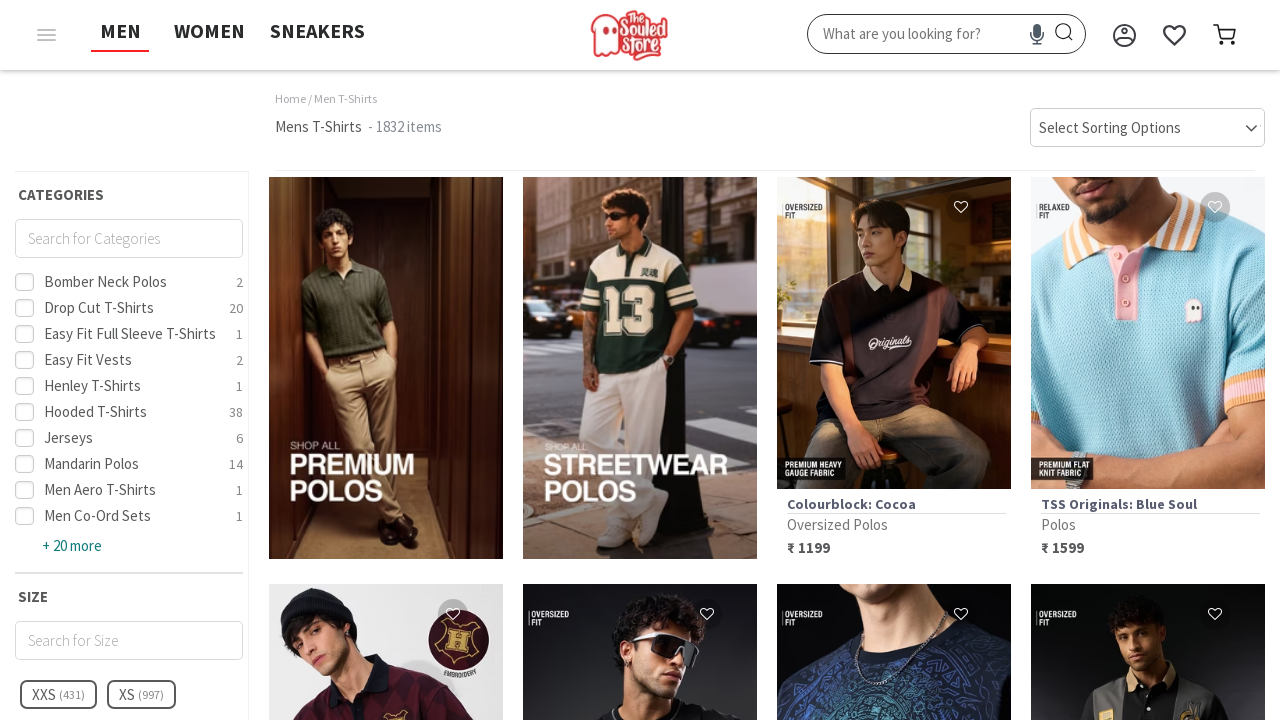